Tests iframe interaction by locating and reading content from an embedded iframe element.

Starting URL: https://demoqa.com/frames

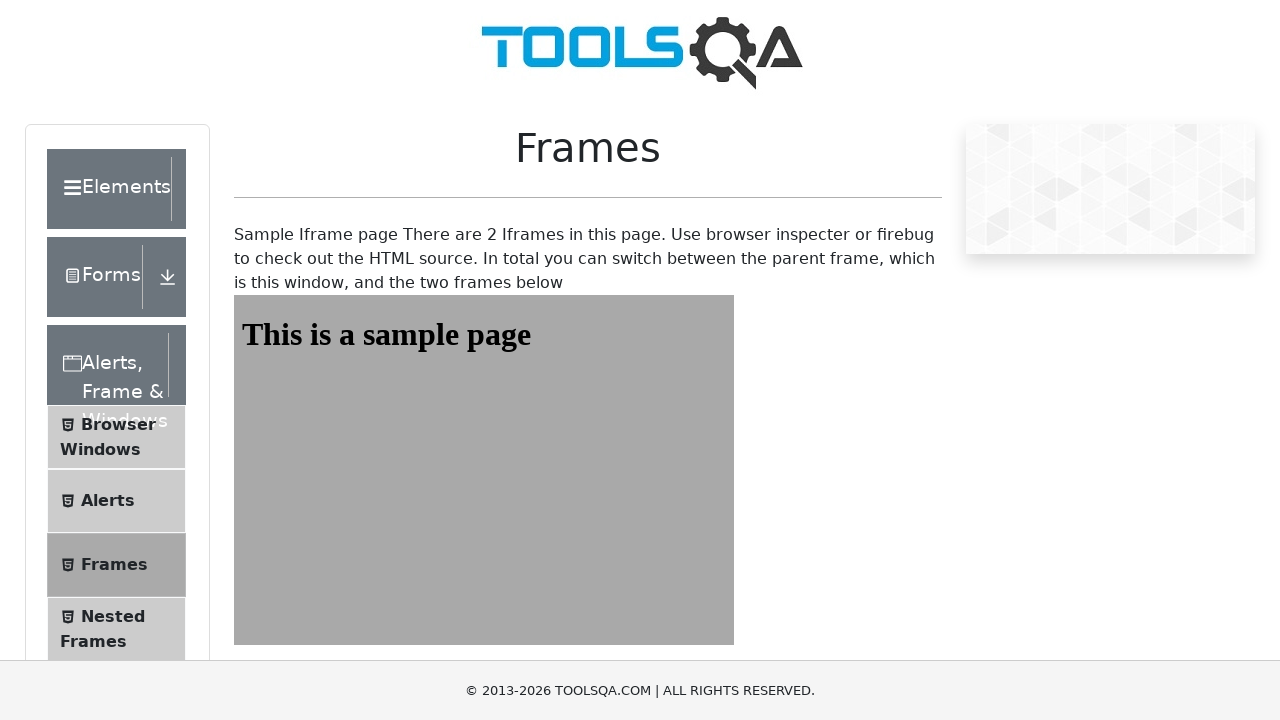

Navigated to iframe test page at https://demoqa.com/frames
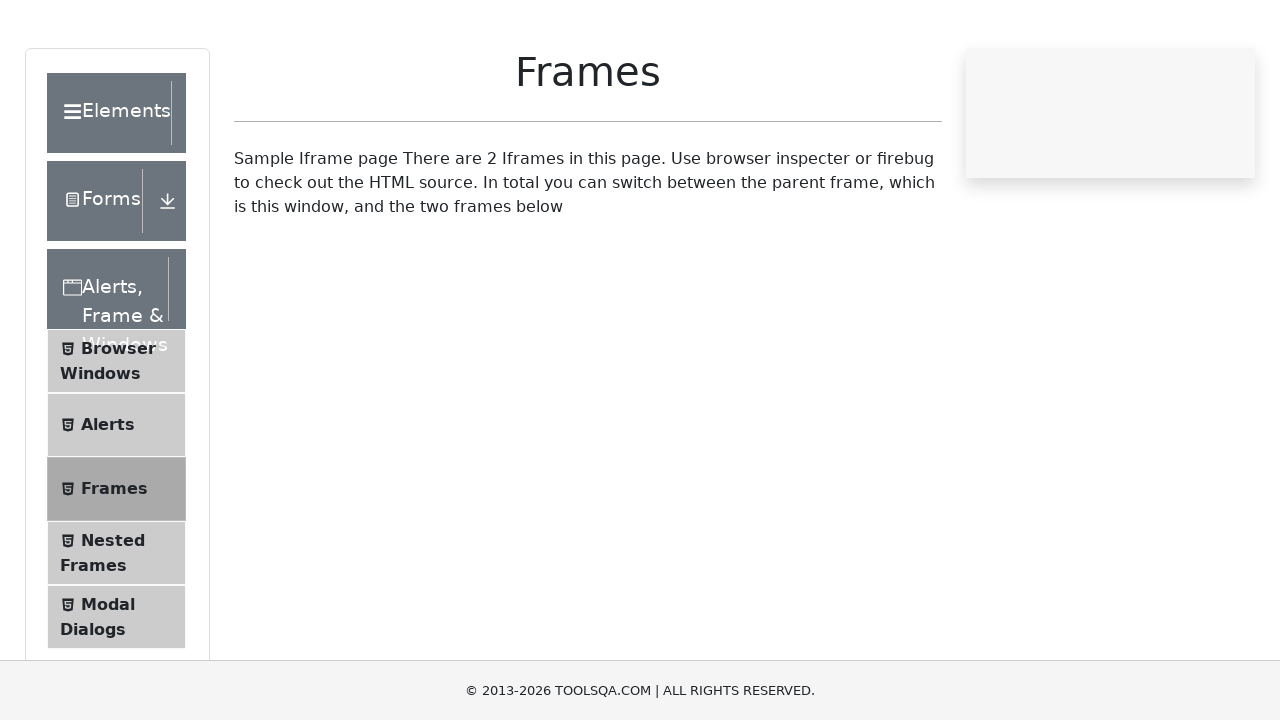

Located iframe with id 'frame1'
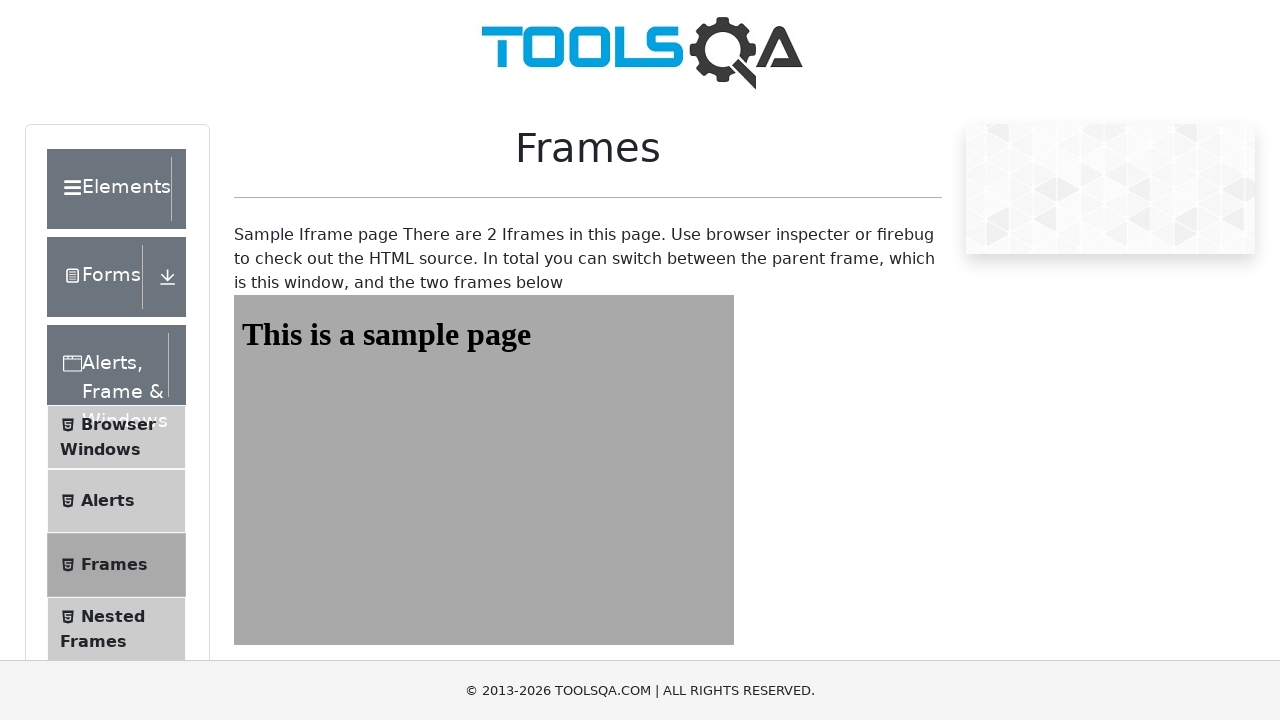

Waited for sample heading element to be present in iframe
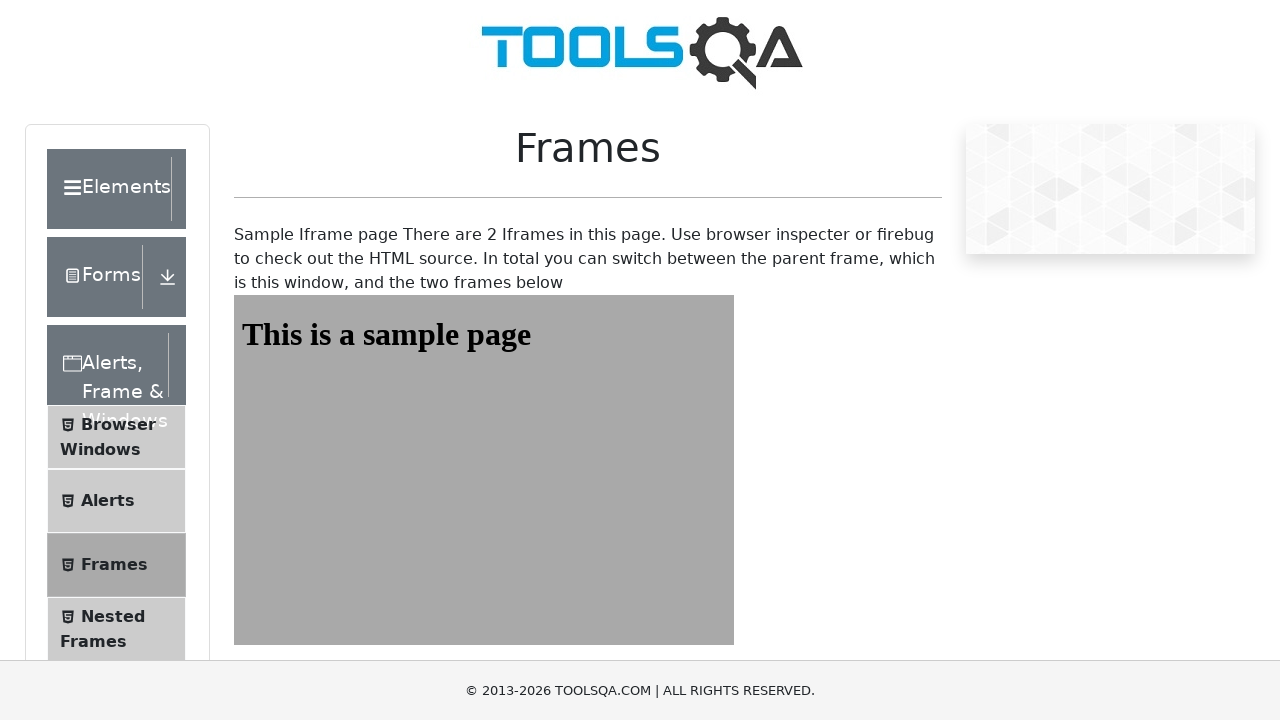

Read heading text from iframe: 'This is a sample page'
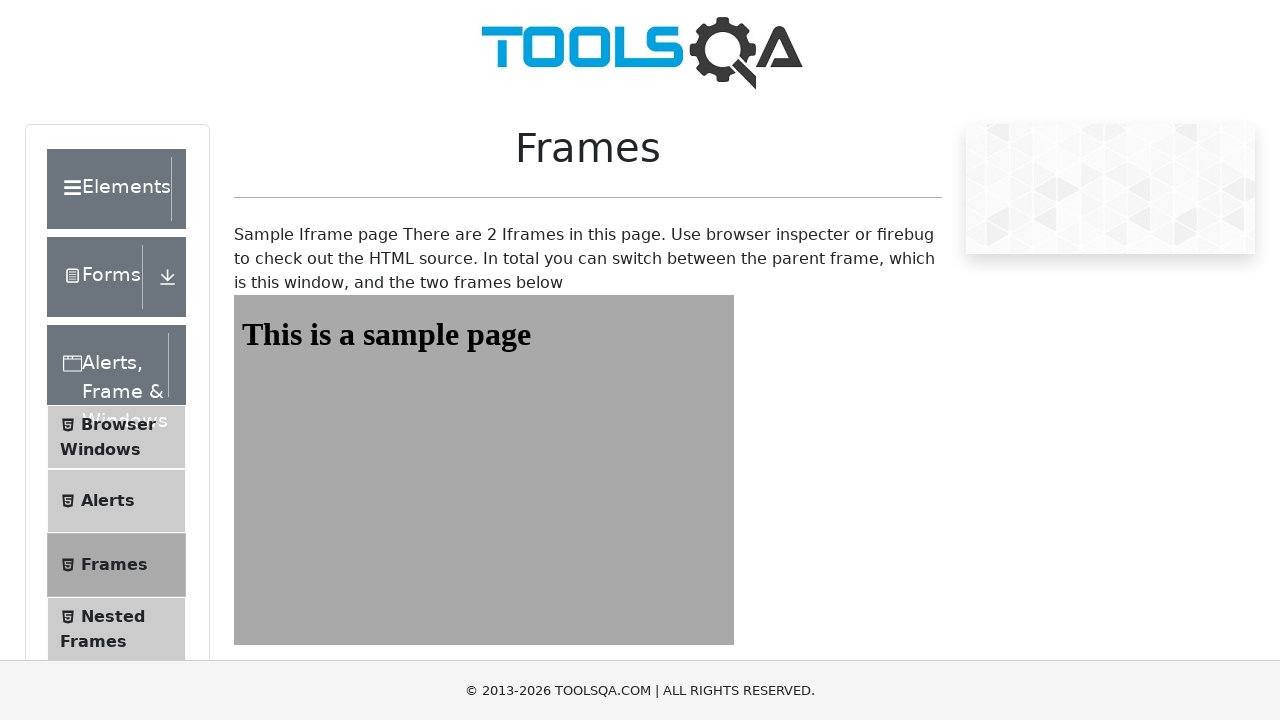

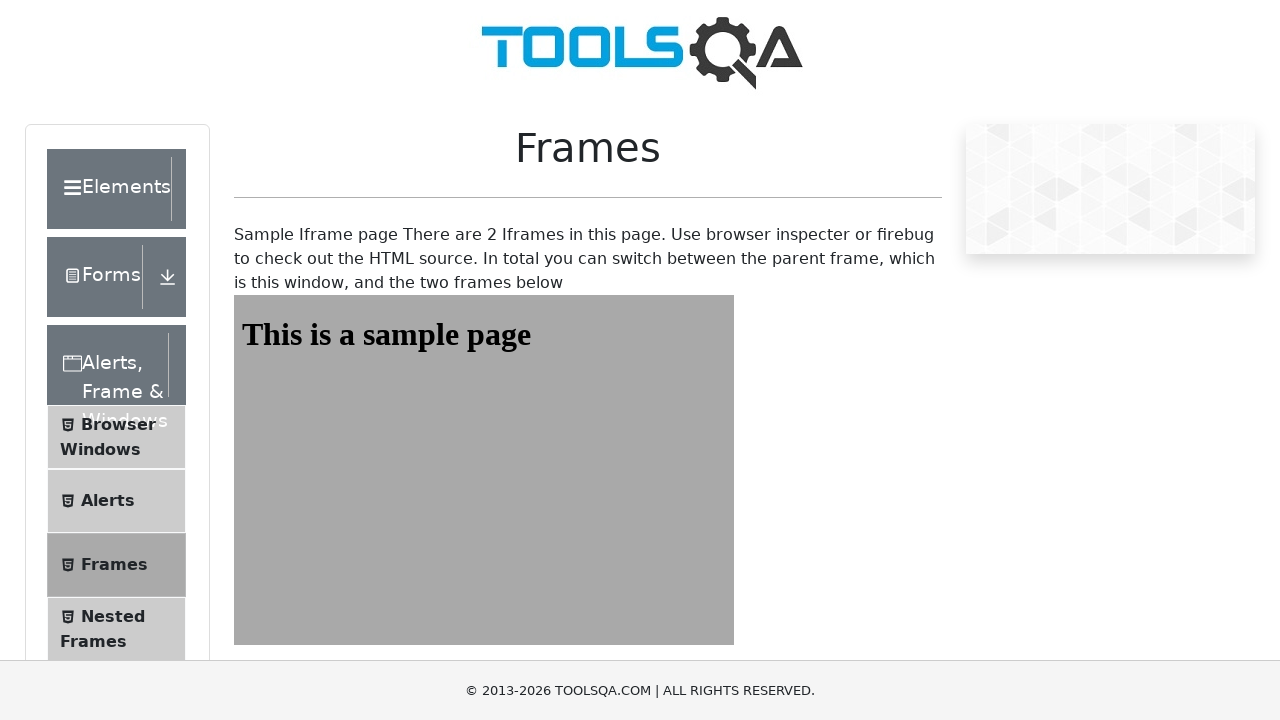